Tests various checkbox interactions on LeafGround test site including clicking checkboxes, tri-state checkboxes, toggle switches, and multi-select checkbox menus.

Starting URL: https://leafground.com/checkbox.xhtml

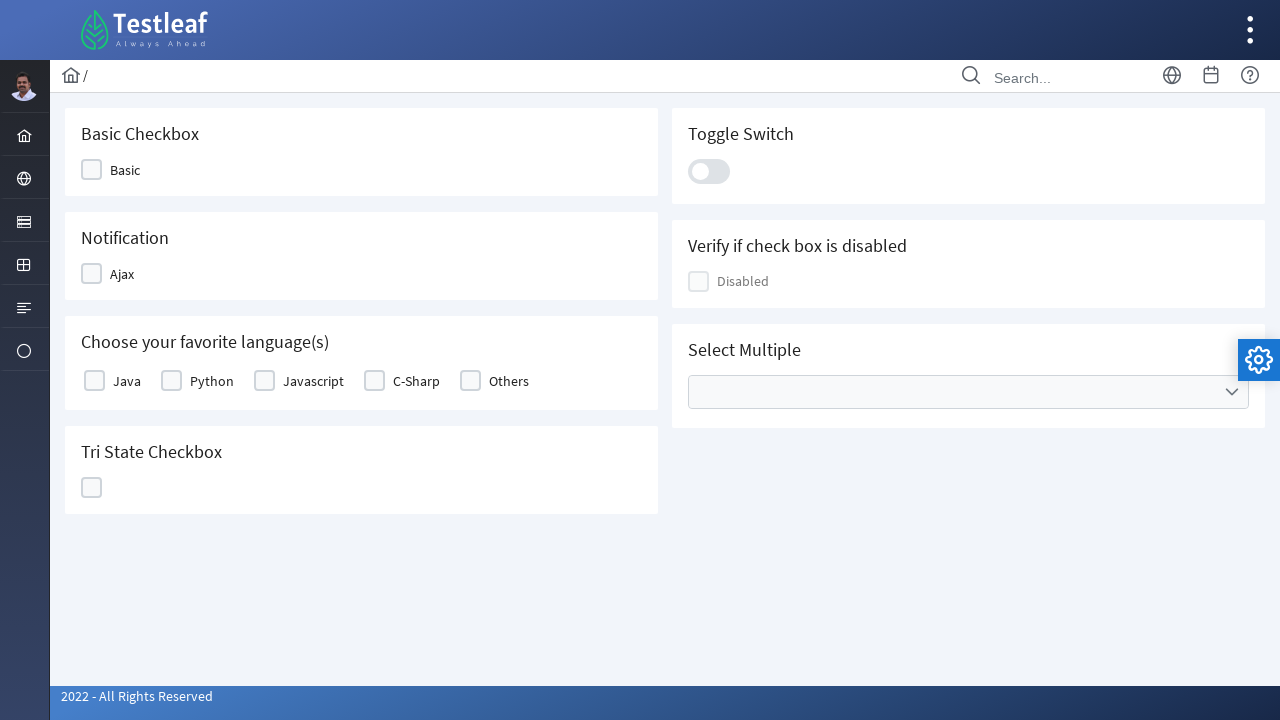

Clicked first checkbox at (92, 170) on (//div[contains(@class,'ui-chkbox')])[2]
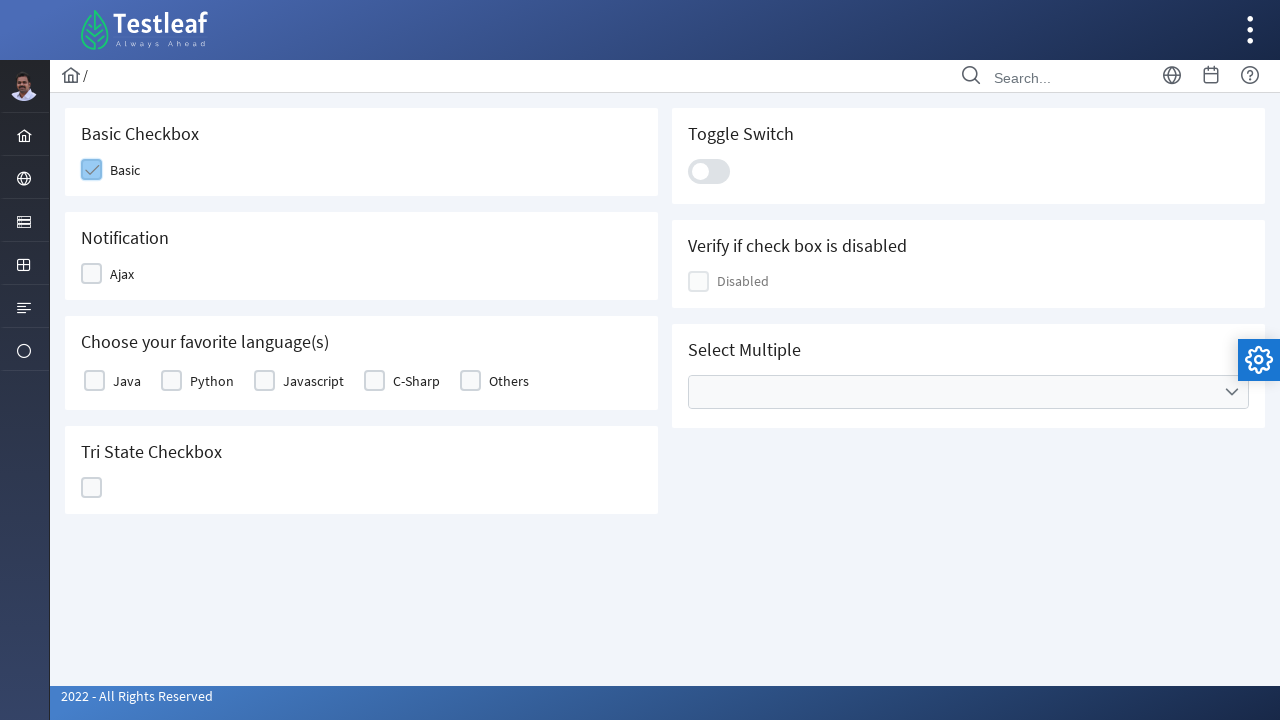

Clicked second checkbox at (92, 274) on (//div[contains(@class,'ui-chkbox')])[4]
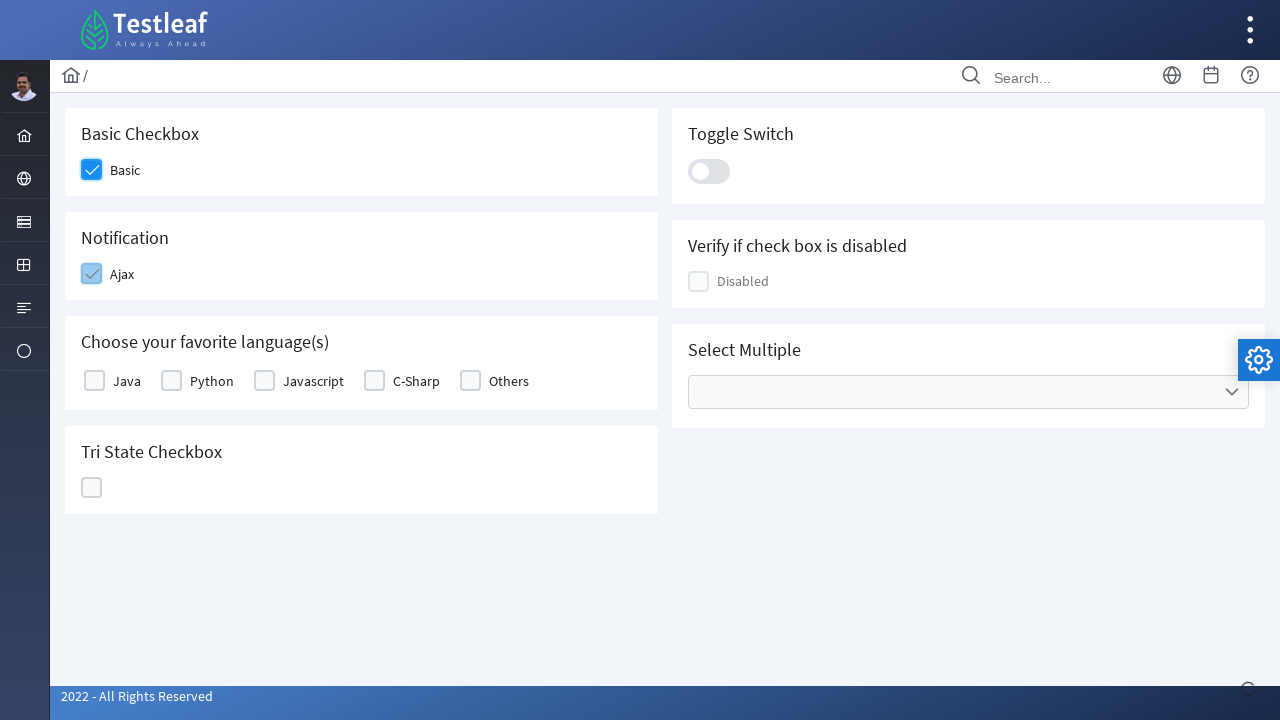

Growl notification appeared
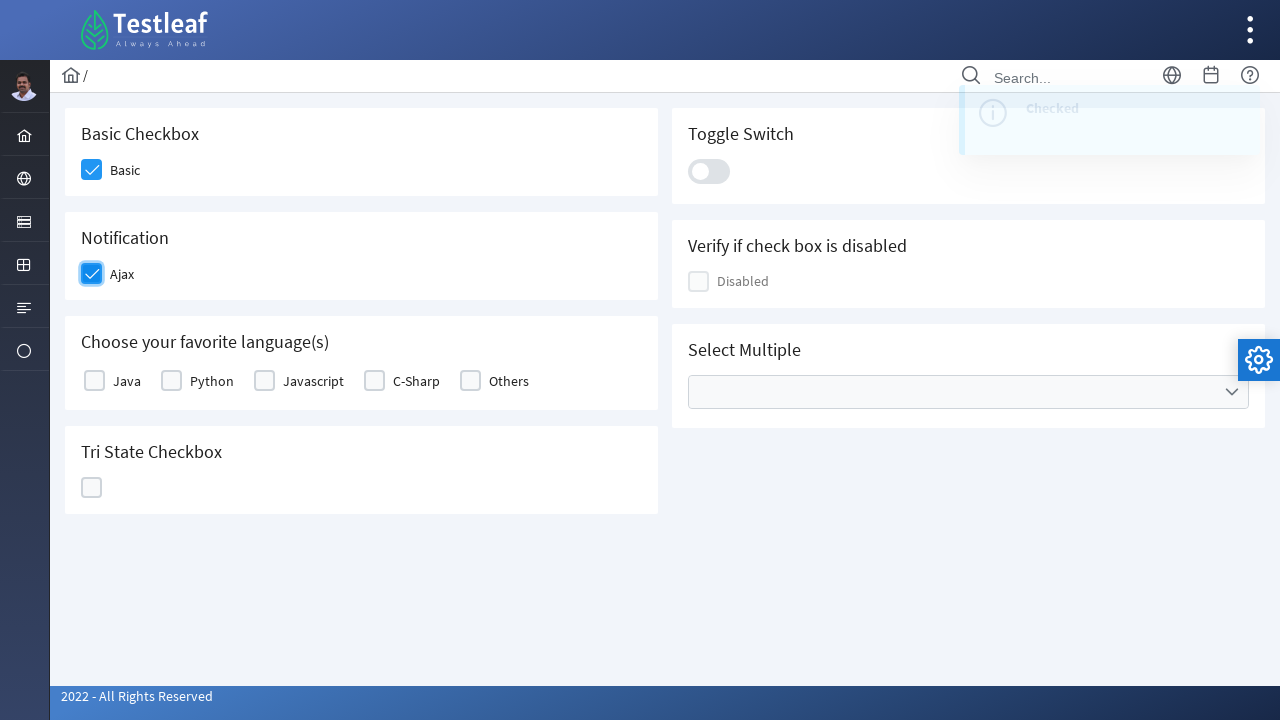

Clicked third checkbox at (94, 381) on (//div[contains(@class,'ui-chkbox')])[6]
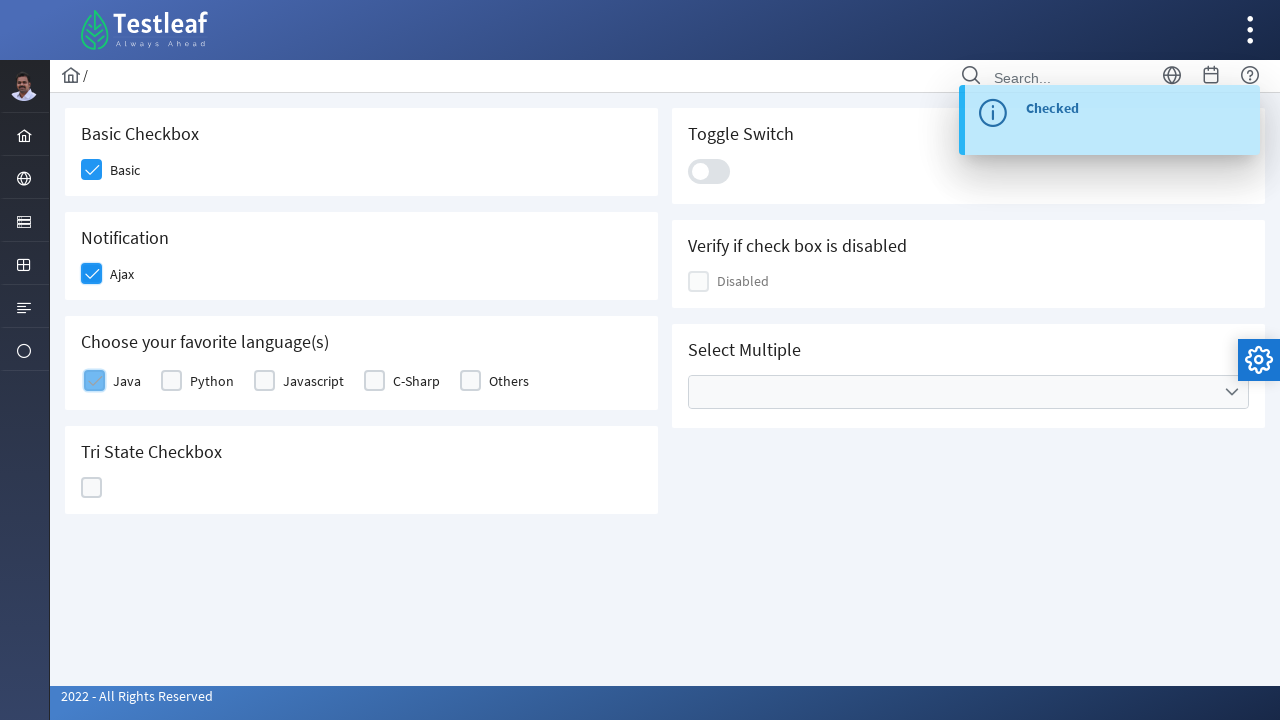

Clicked tri-state checkbox at (92, 488) on #j_idt87\:ajaxTriState
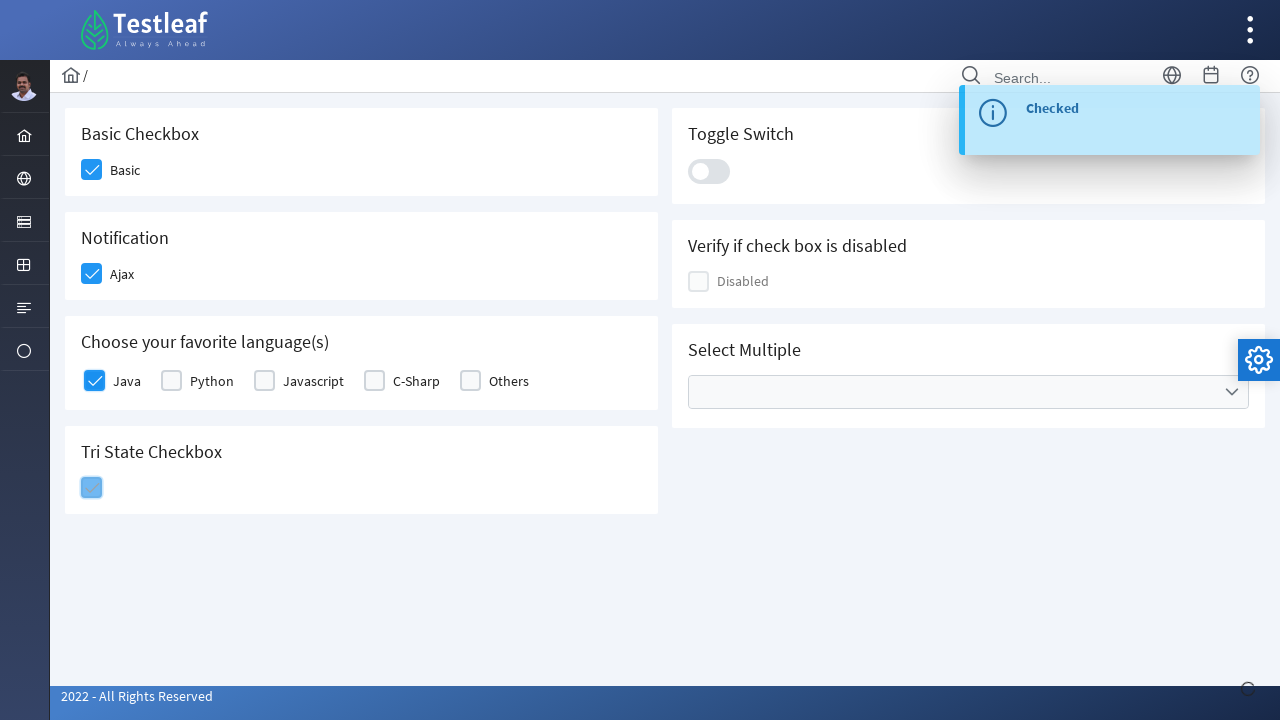

Waited for tri-state checkbox state change
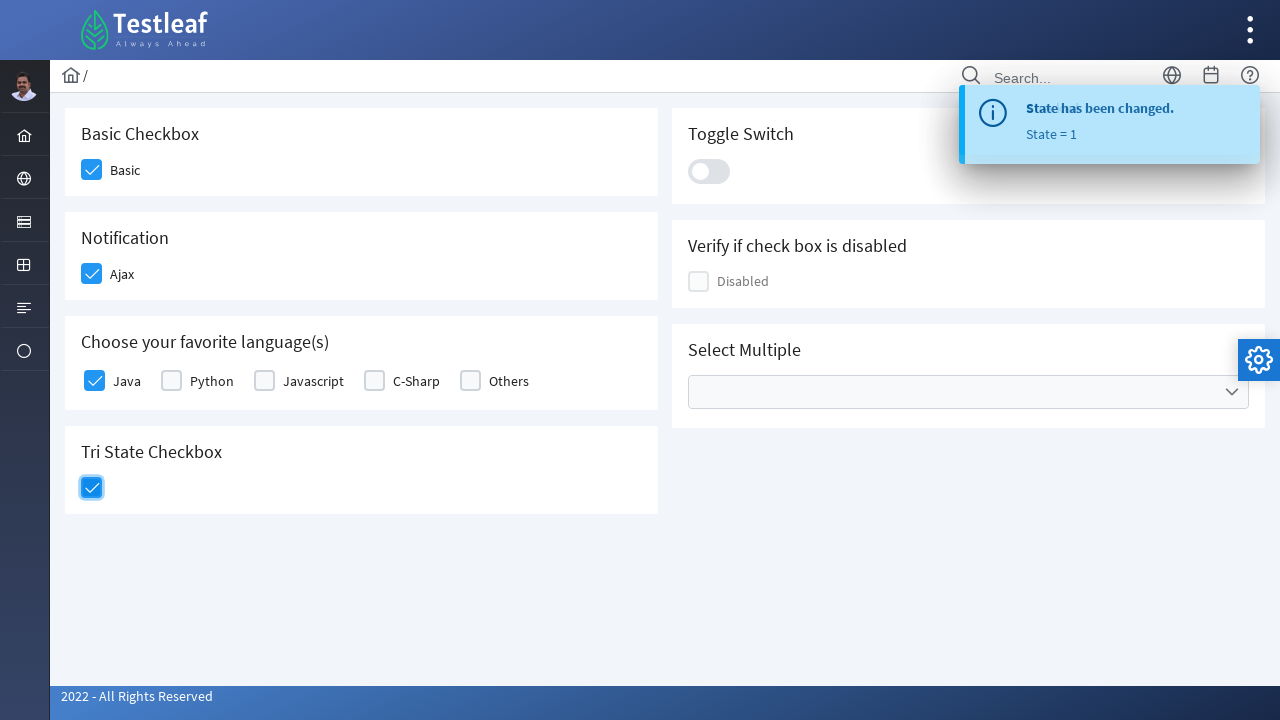

Clicked toggle switch at (709, 171) on (//div[contains(@class,'ui-toggleswitch')])[2]
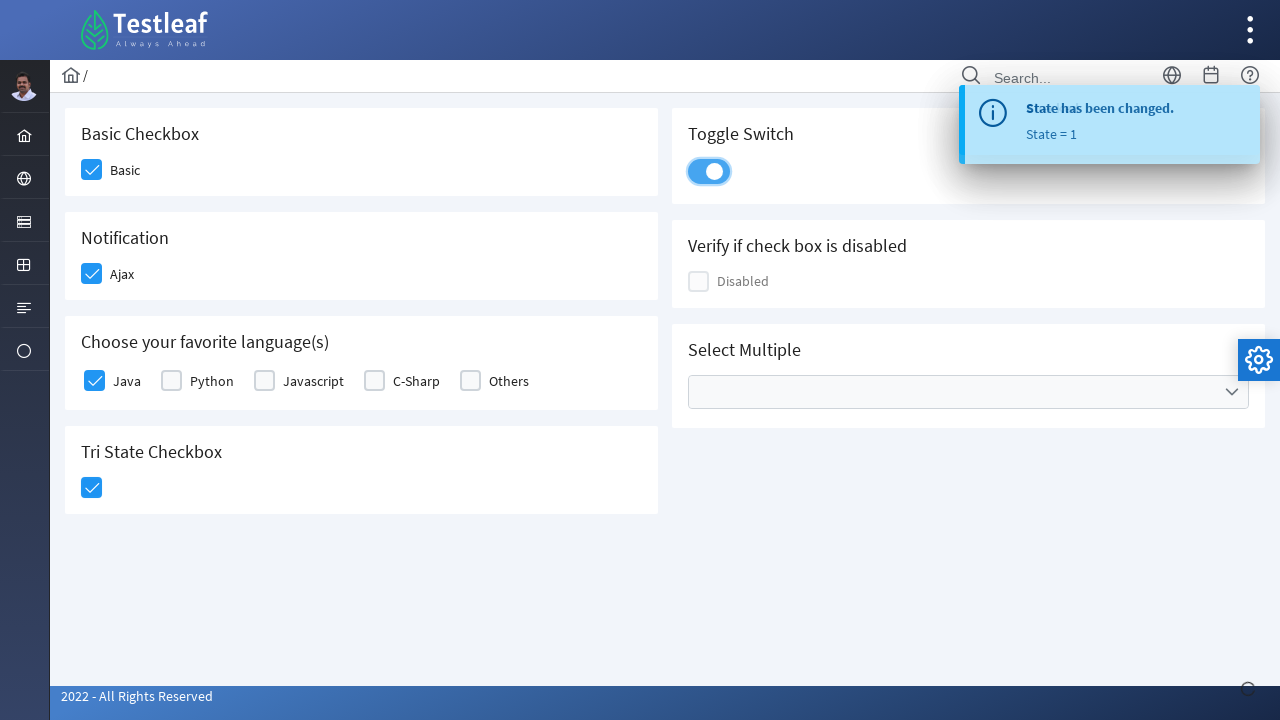

Waited for toggle switch response
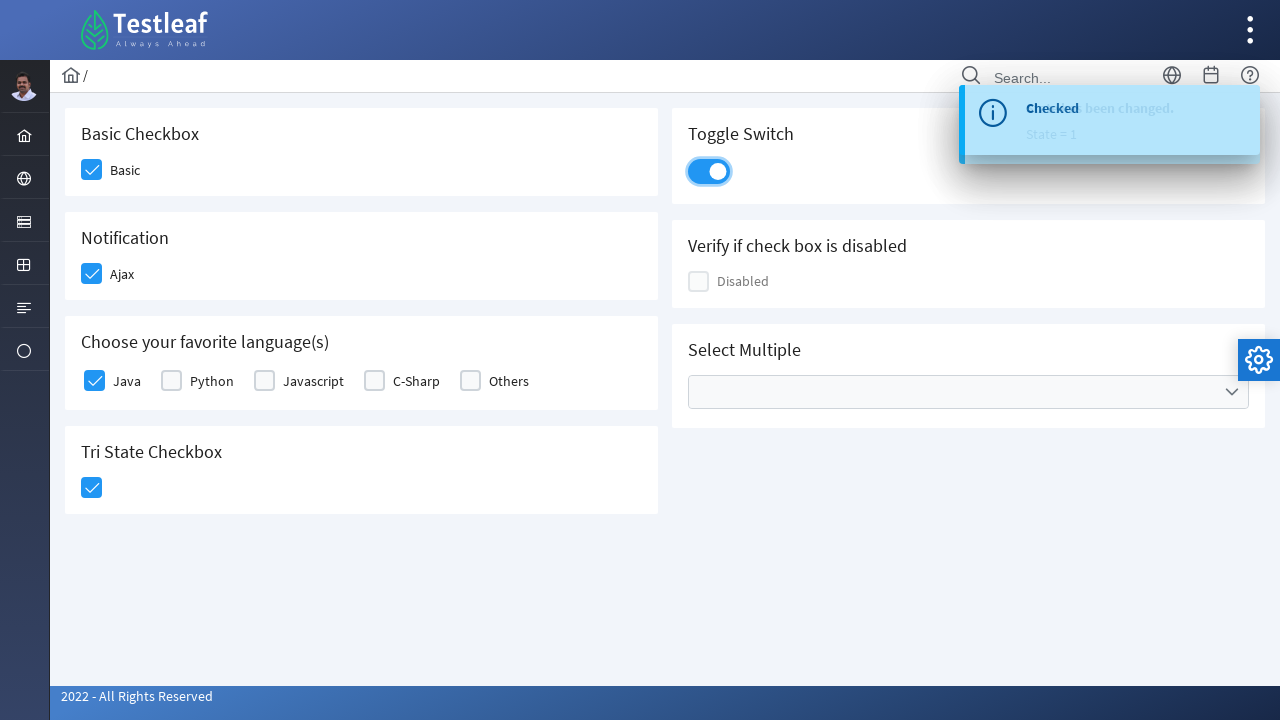

Opened multi-select checkbox menu at (1232, 392) on (//div[contains(@class,'ui-selectcheckboxmenu')])[2]
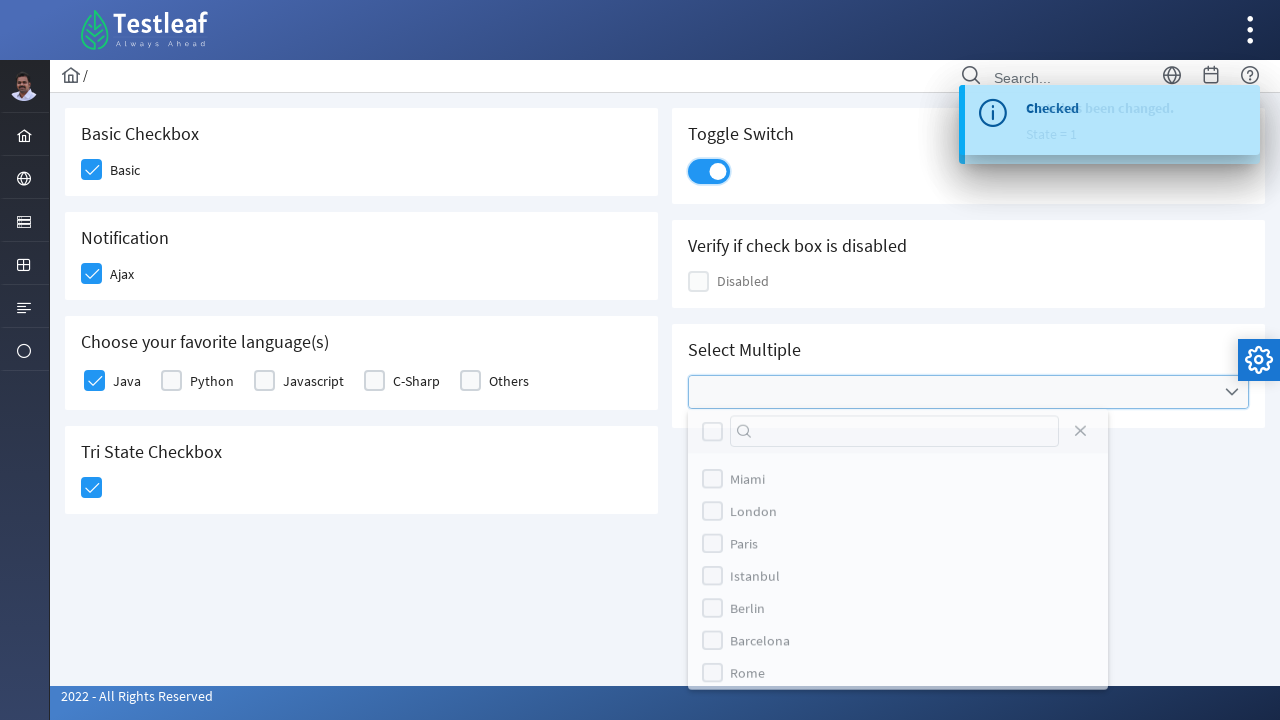

Selected an option from the dropdown menu at (712, 554) on (//div[contains(@class,'chkbox-box')])[13]
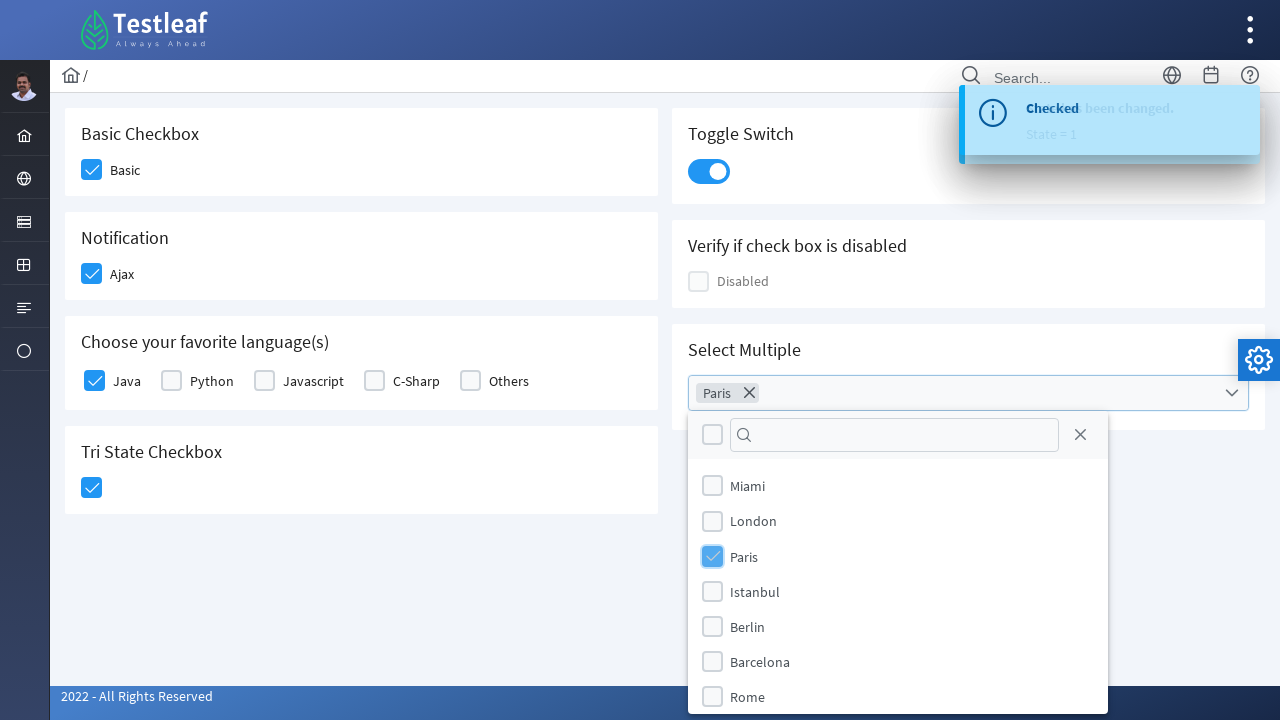

Closed the multi-select checkbox menu at (1080, 435) on (//a[contains(@class,'selectcheckboxmenu')])
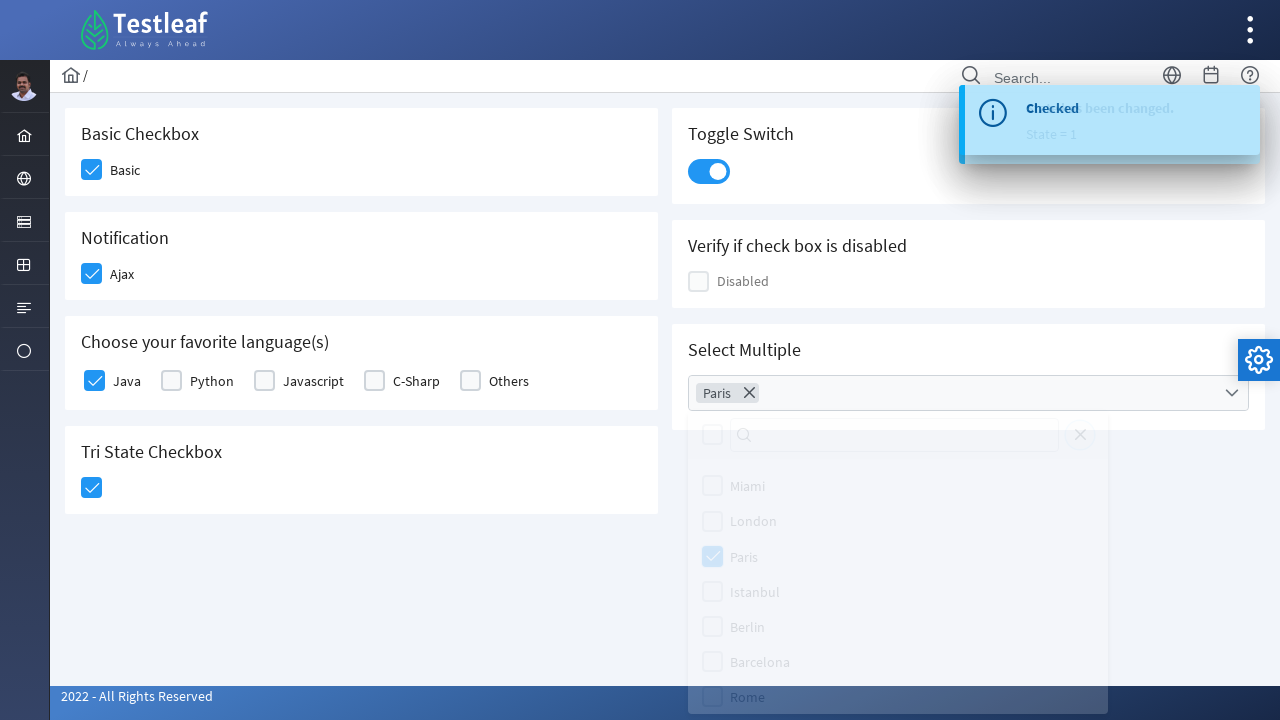

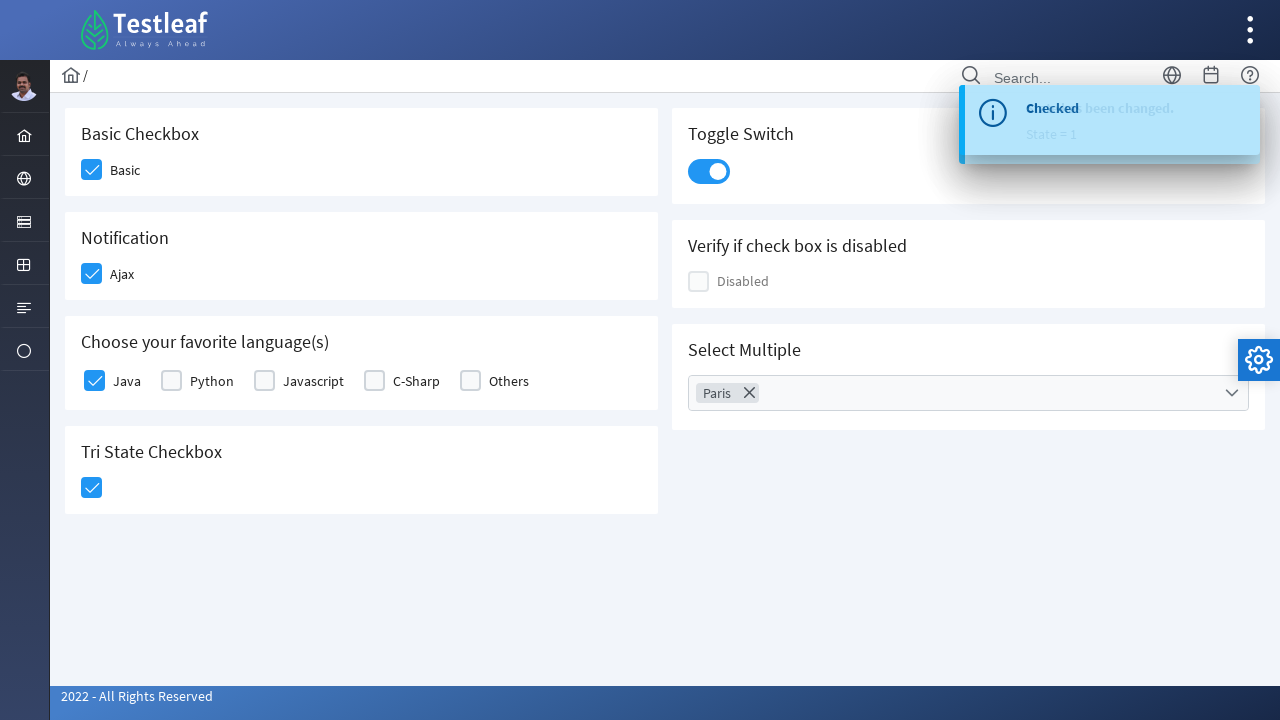